Fills out a request form with sample data in multiple input fields

Starting URL: https://brand.toyota.com/support

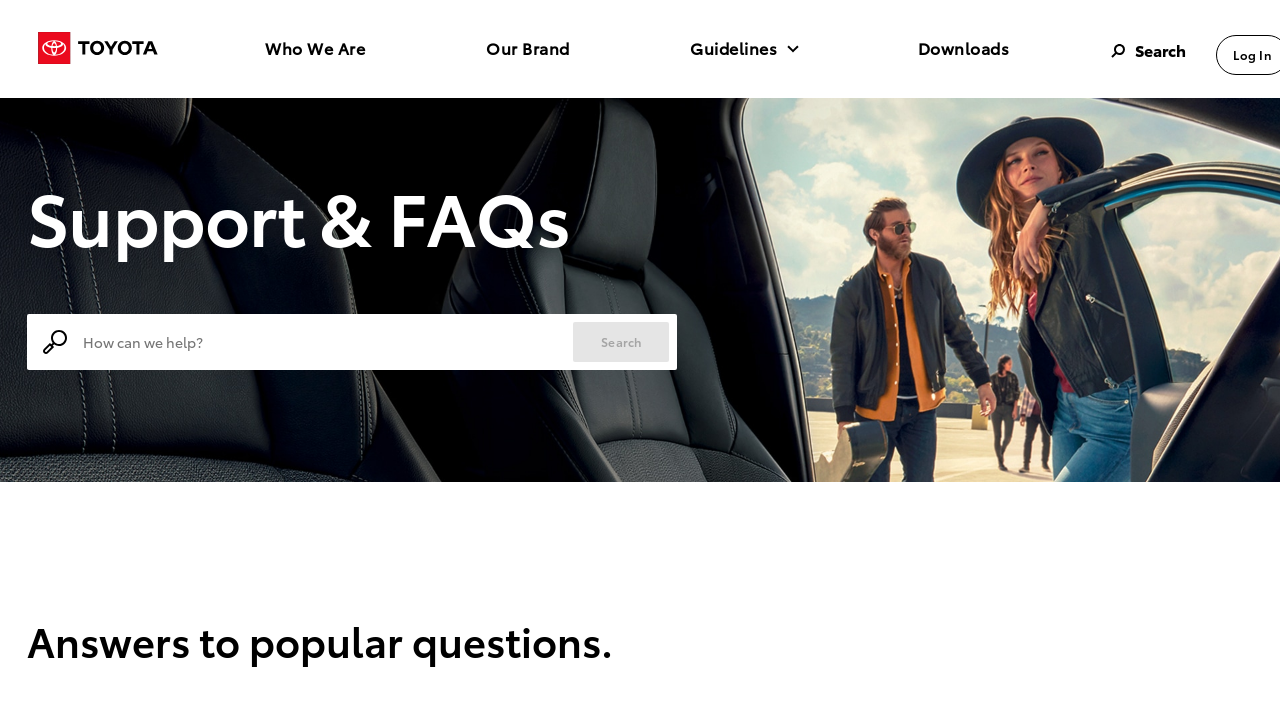

Navigated to Toyota support page
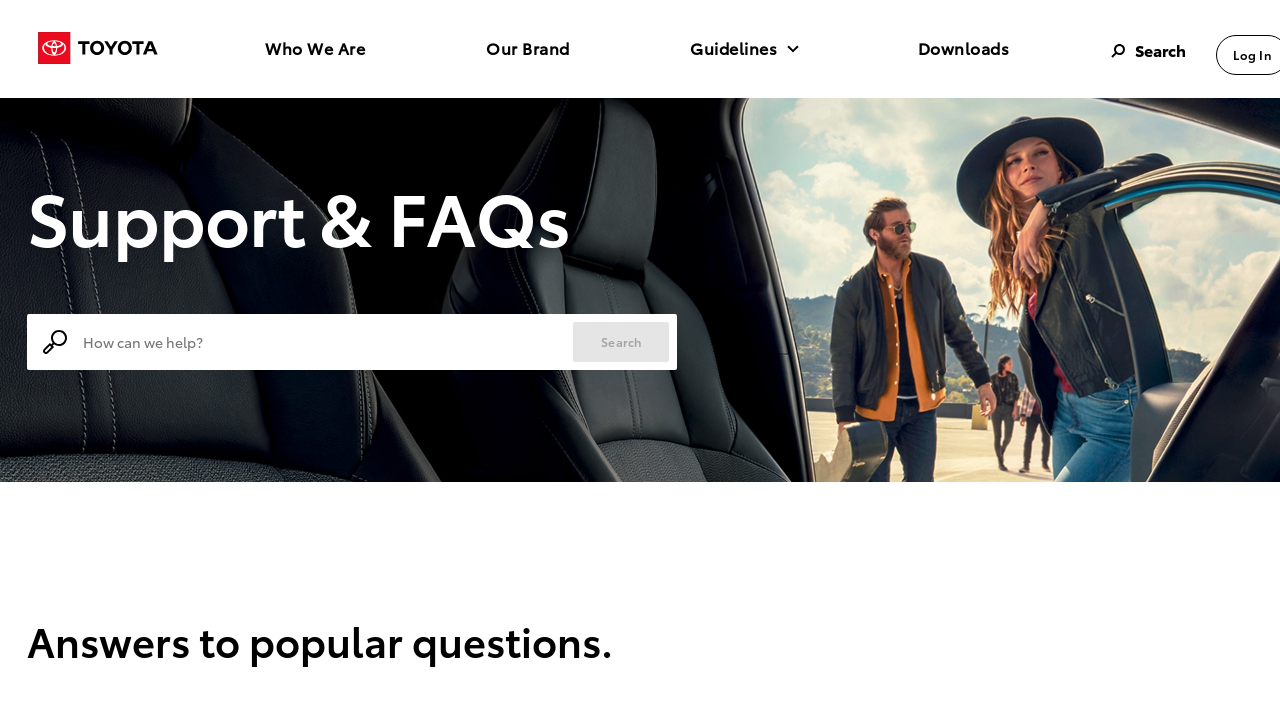

Located all input fields containing 'tmna-subscribe' in ID
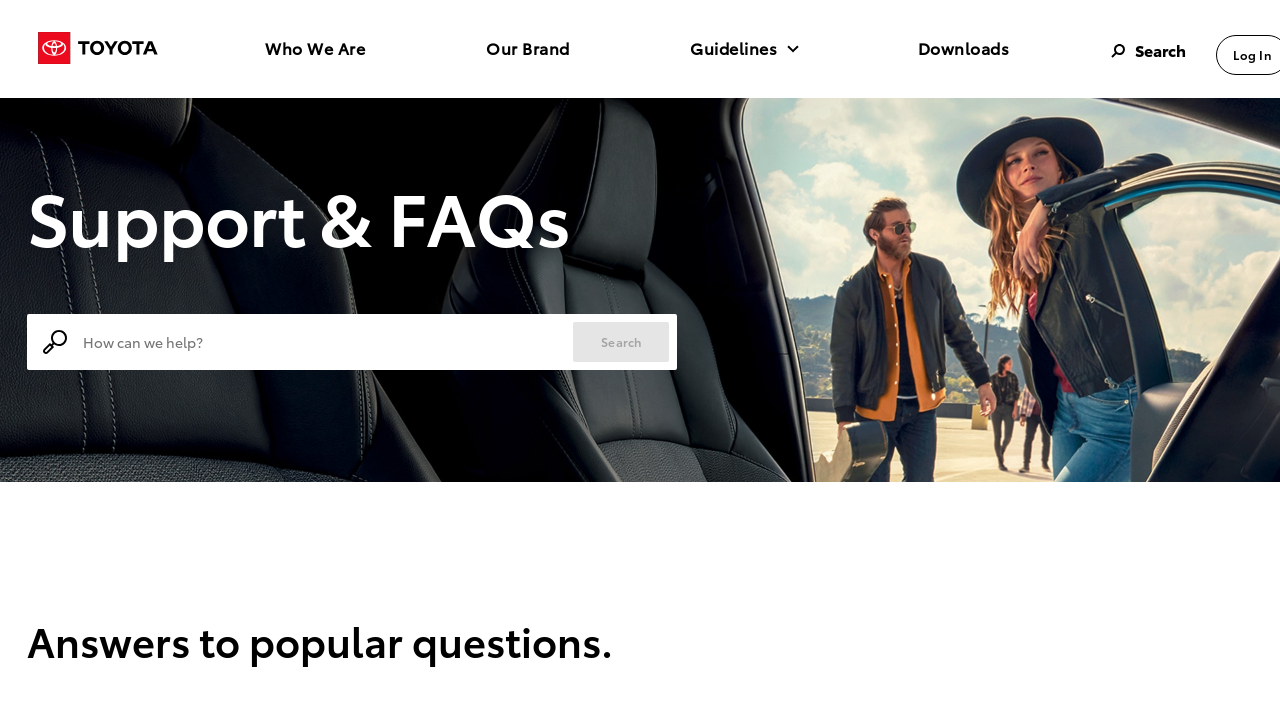

Filled first input field with name 'John' on xpath=//*[contains(@id,'tmna-subscribe')] >> nth=0
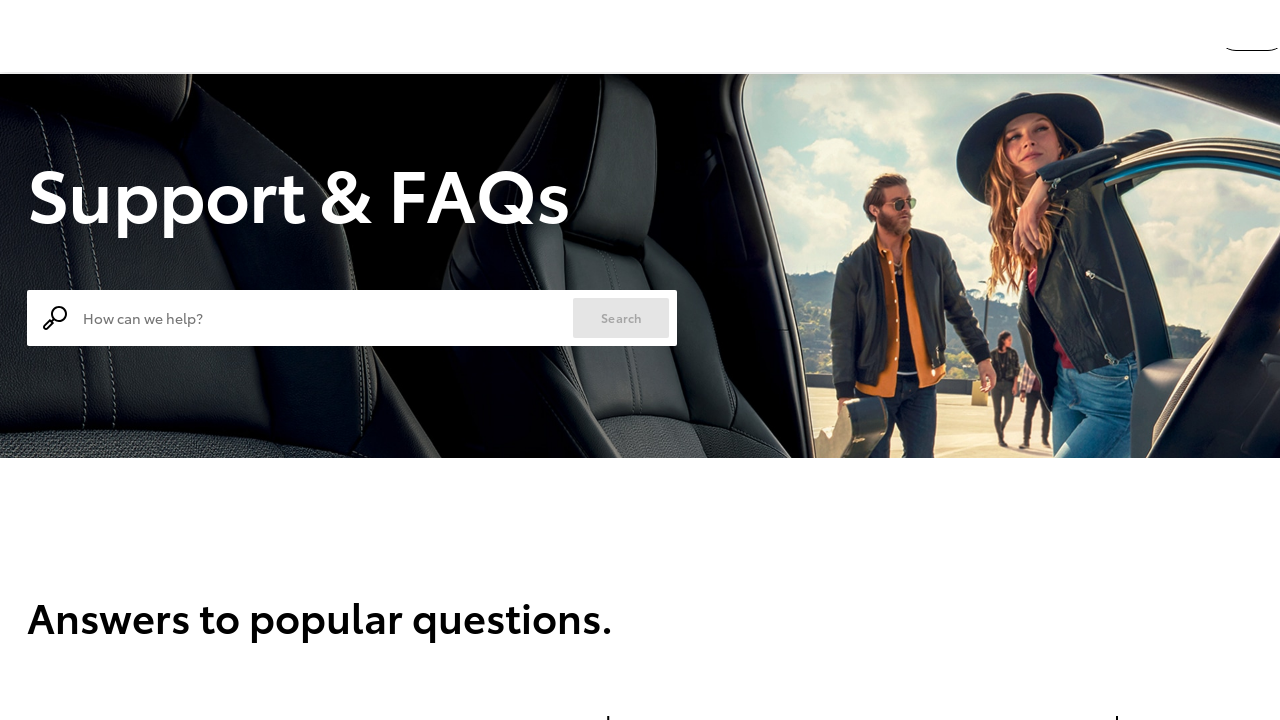

Filled second input field with email 'user@example.com' on xpath=//*[contains(@id,'tmna-subscribe')] >> nth=1
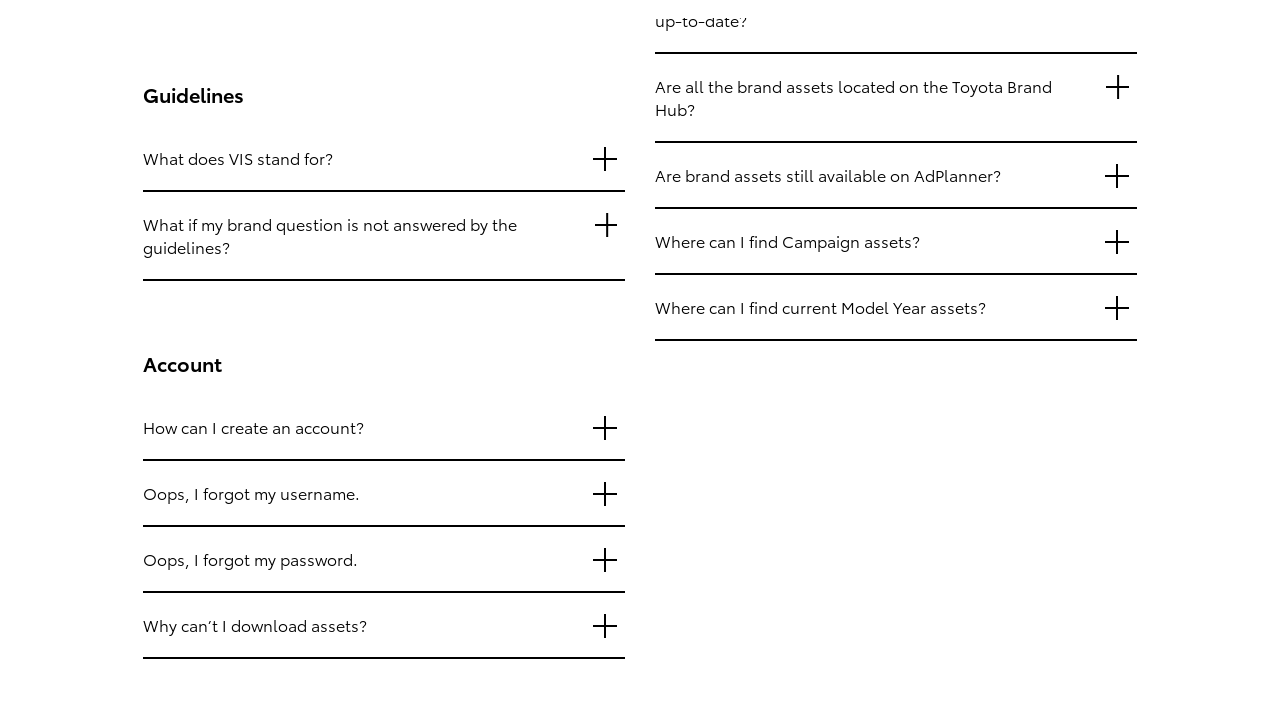

Filled third input field with description 'This is a test description' on xpath=//*[contains(@id,'tmna-subscribe')] >> nth=2
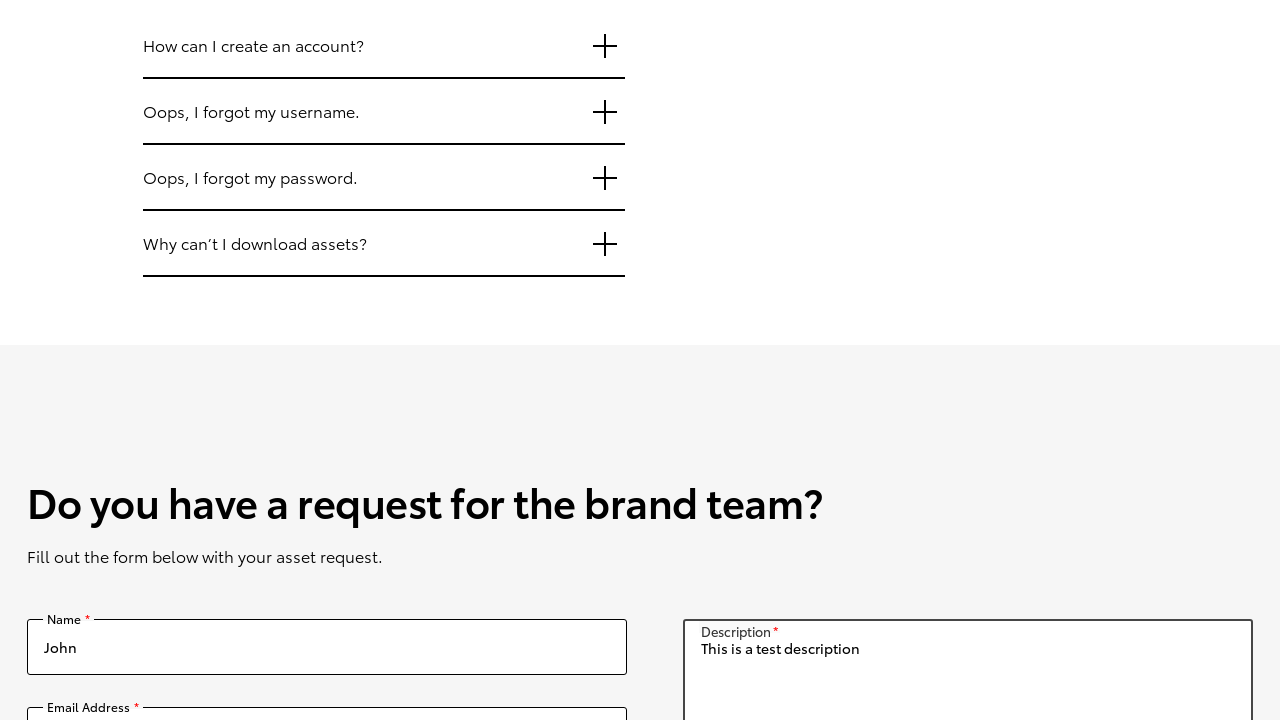

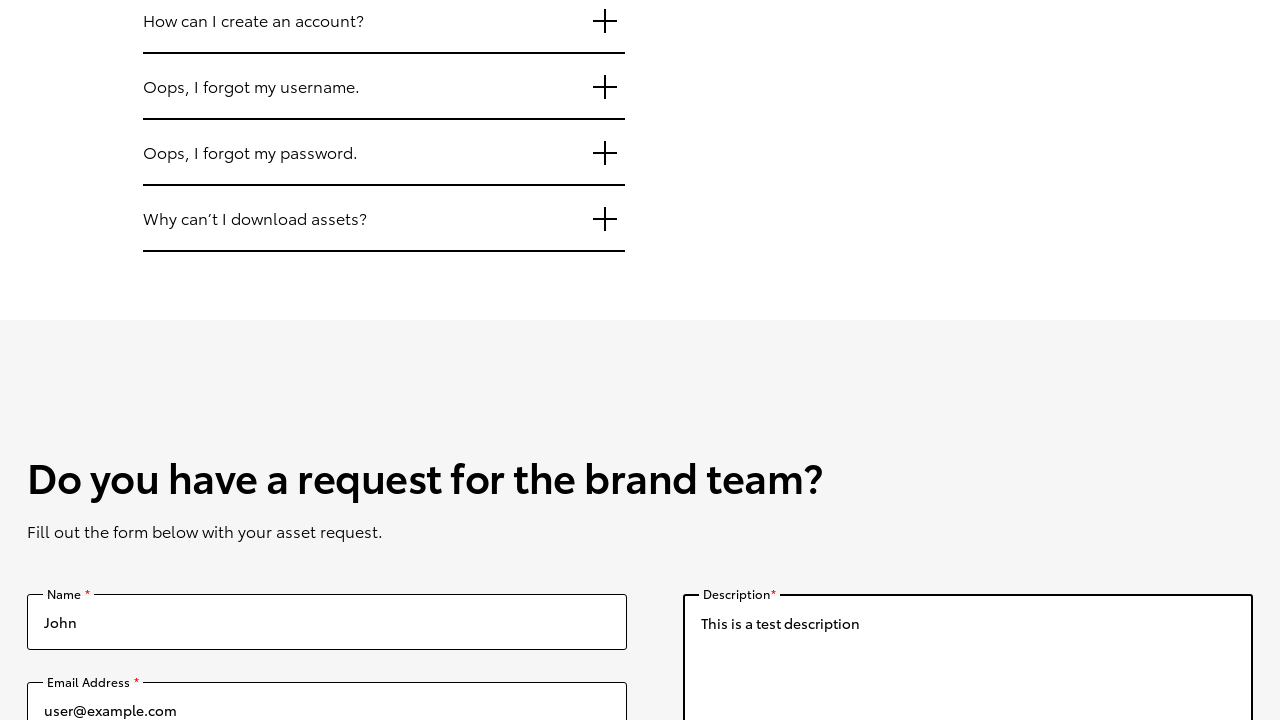